Tests clicking on a toggle/switch element in the Kanban app (likely a theme or settings toggle)

Starting URL: https://kanban-566d8.firebaseapp.com

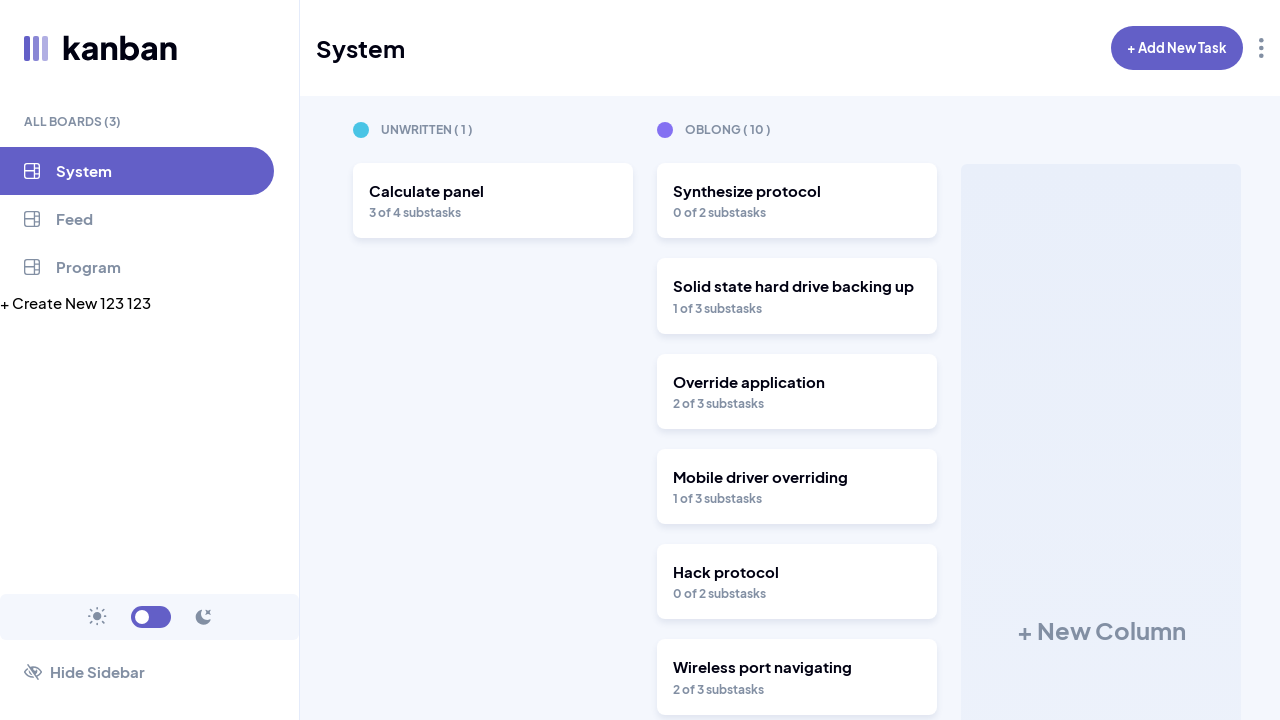

Located toggle/switch element in Kanban app
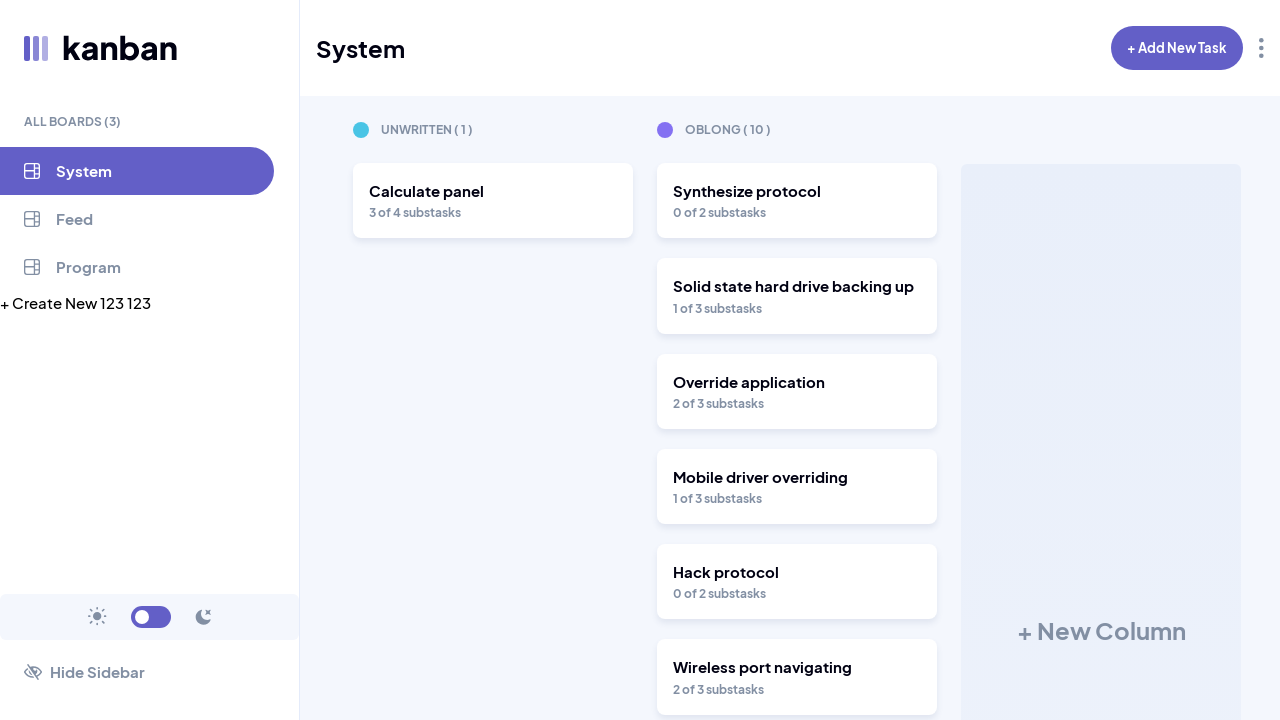

Toggle/switch element became visible
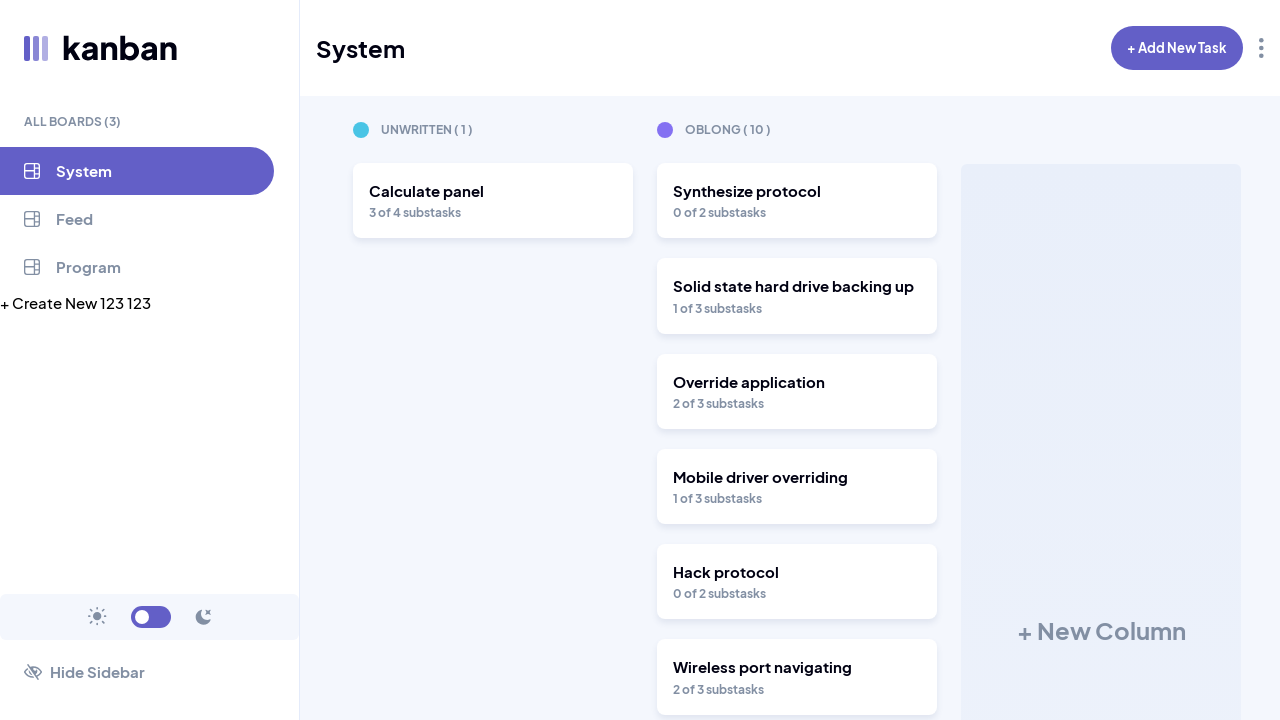

Clicked toggle/switch element (likely theme or settings toggle) at (151, 617) on xpath=//label[@class='bg-main-purple hover:bg-main-purple-light cursor-pointer m
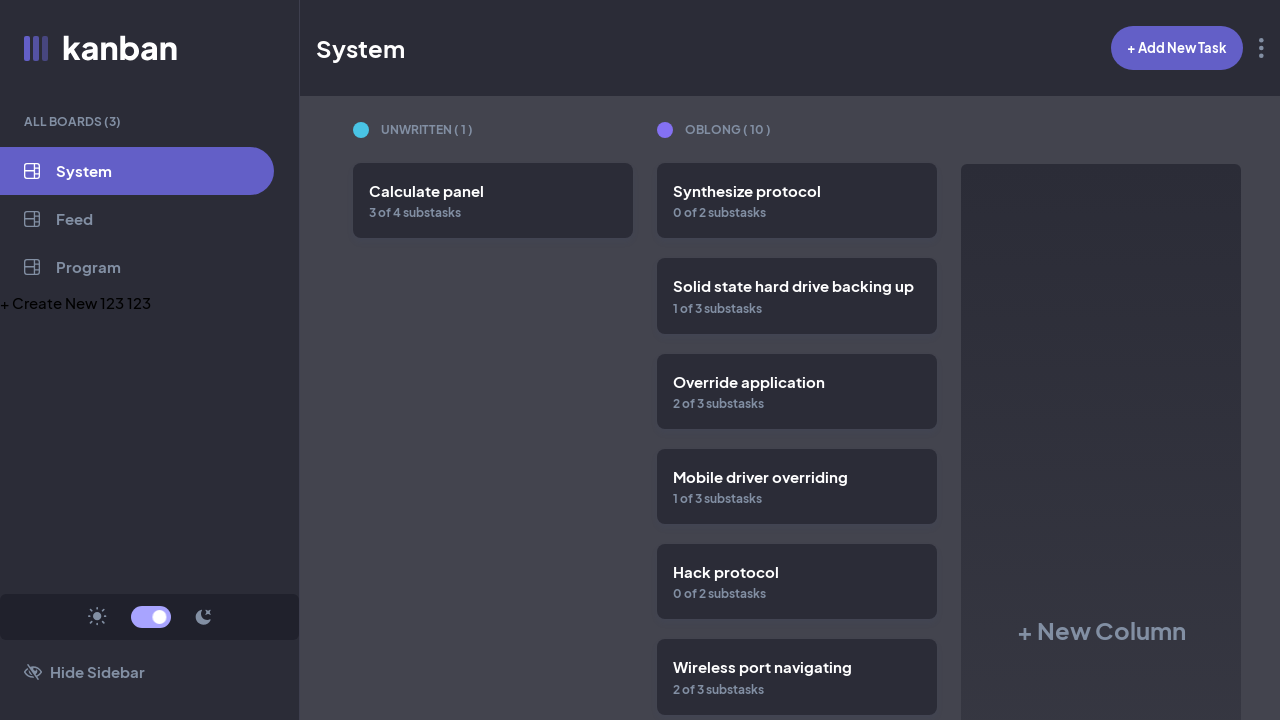

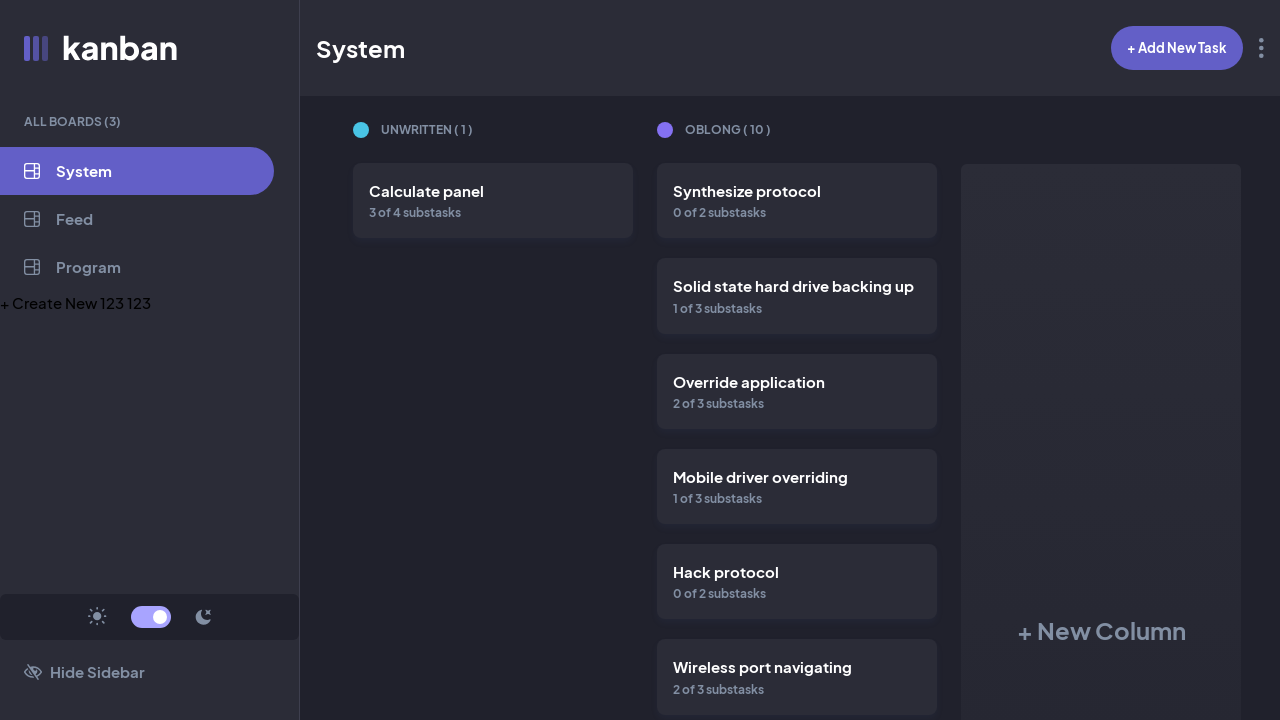